Navigates to a practice page, scrolls to the Facebook icon at the bottom of the page, and clicks on it to open the Facebook page

Starting URL: https://www.letskodeit.com/practice

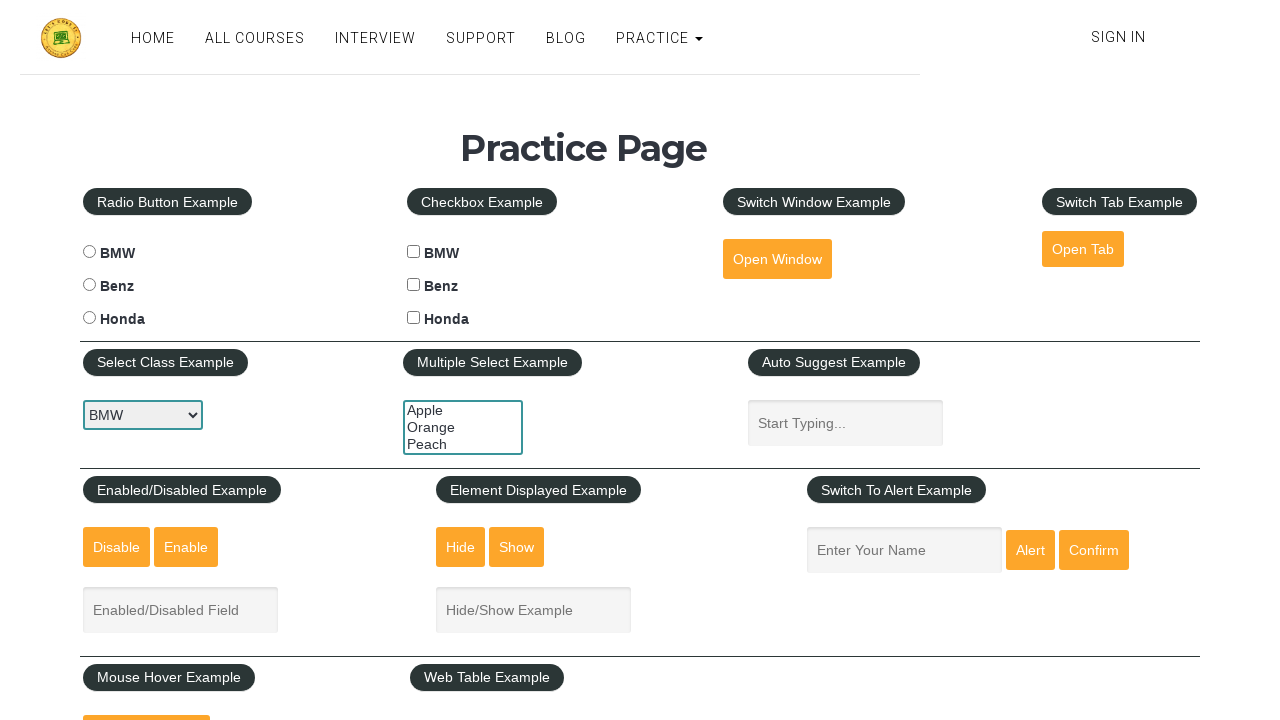

Navigated to practice page
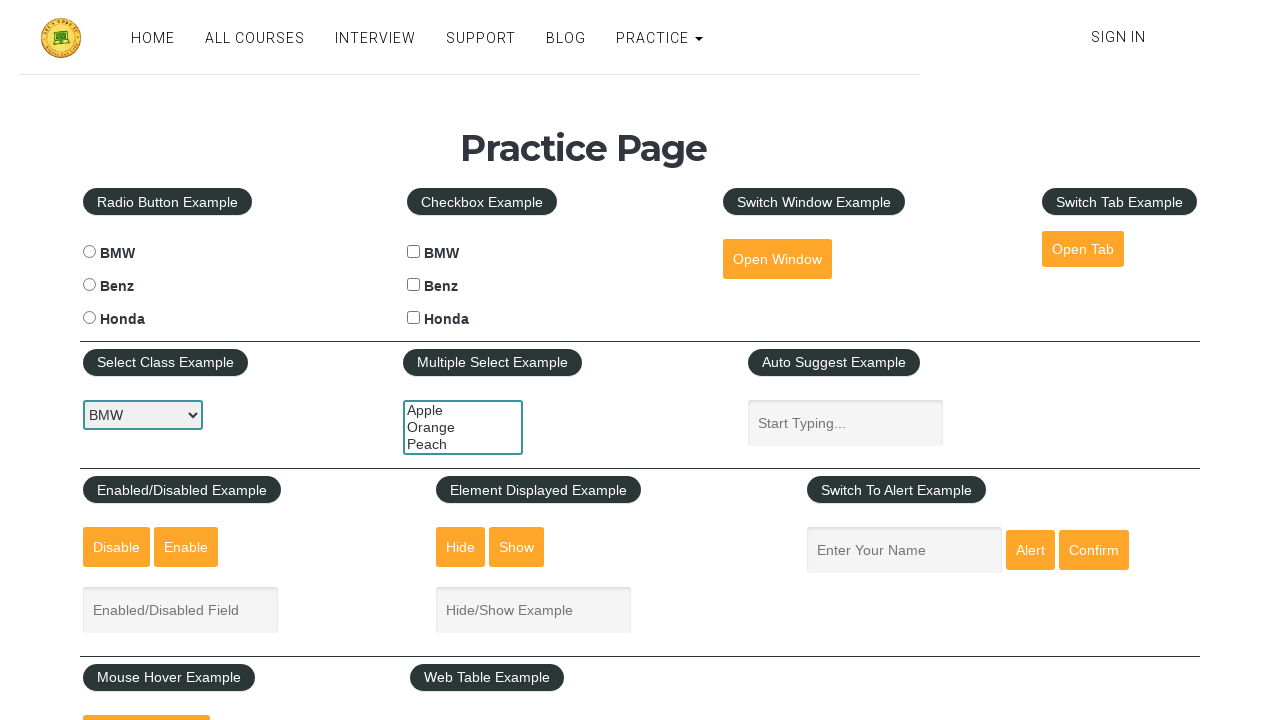

Located Facebook icon element
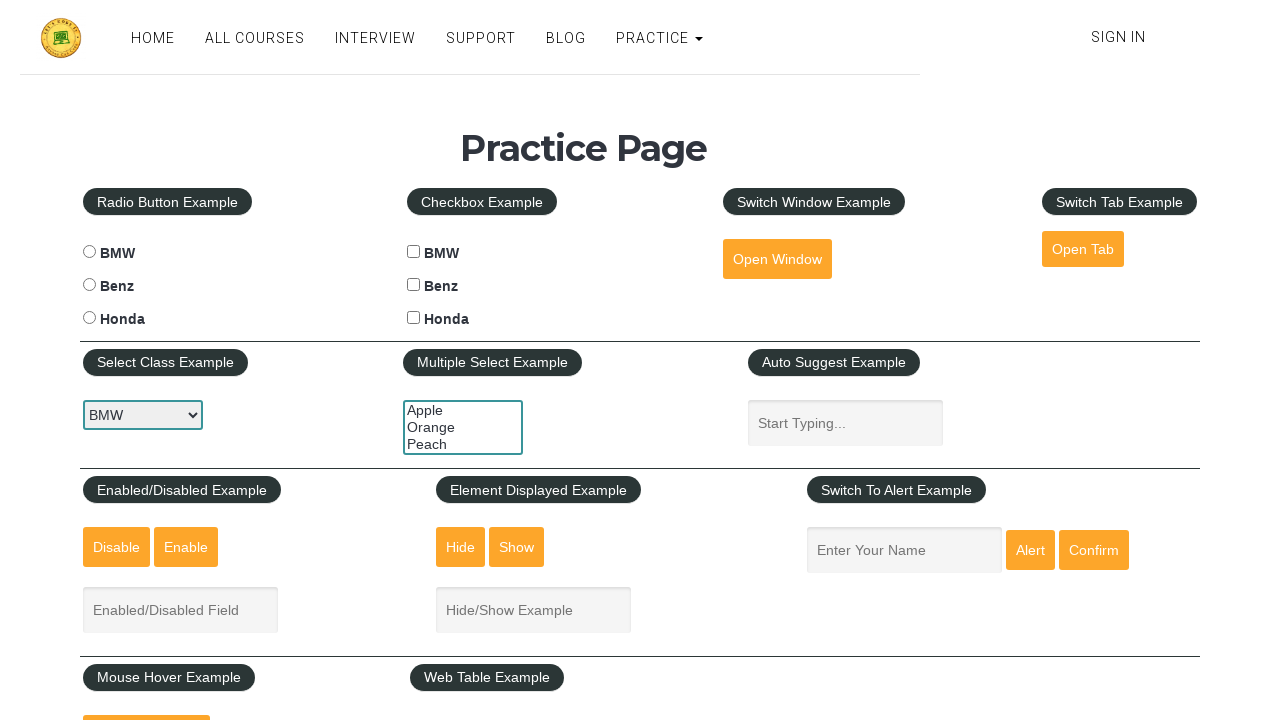

Scrolled to Facebook icon at the bottom of the page
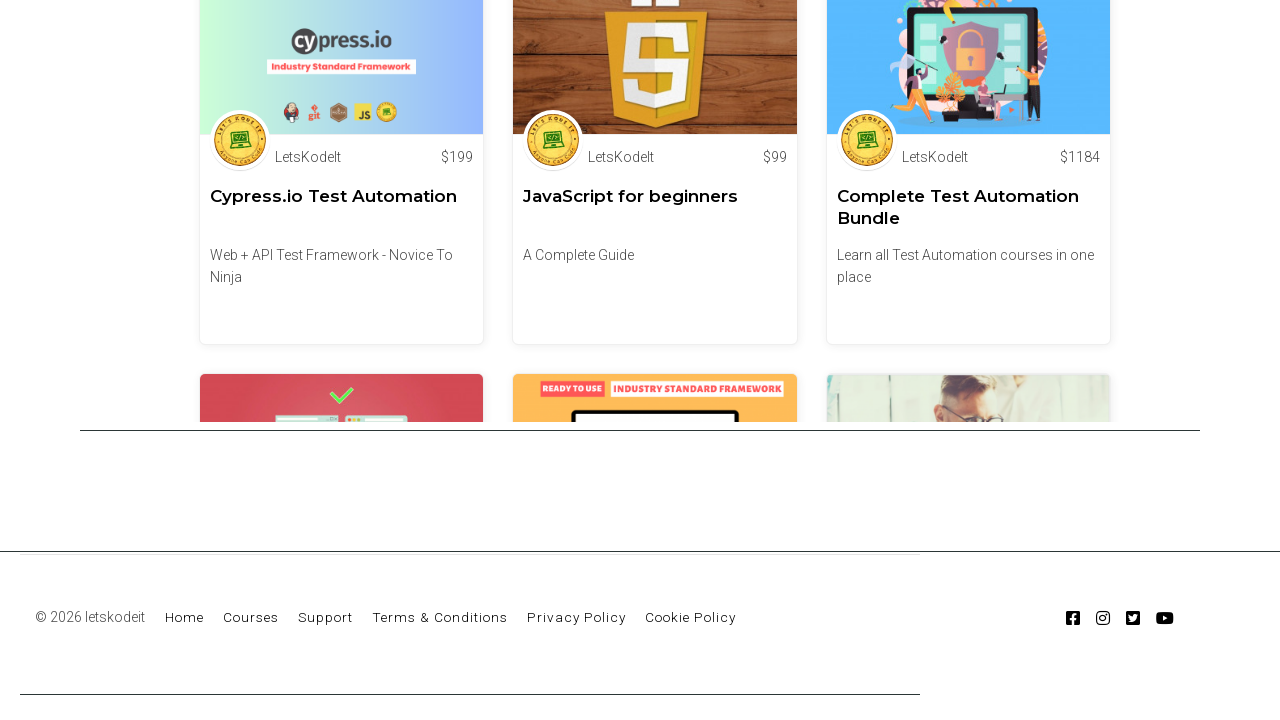

Clicked Facebook icon to open Facebook page at (1074, 618) on a.fab.fa-facebook-square.dynamic-link-icon
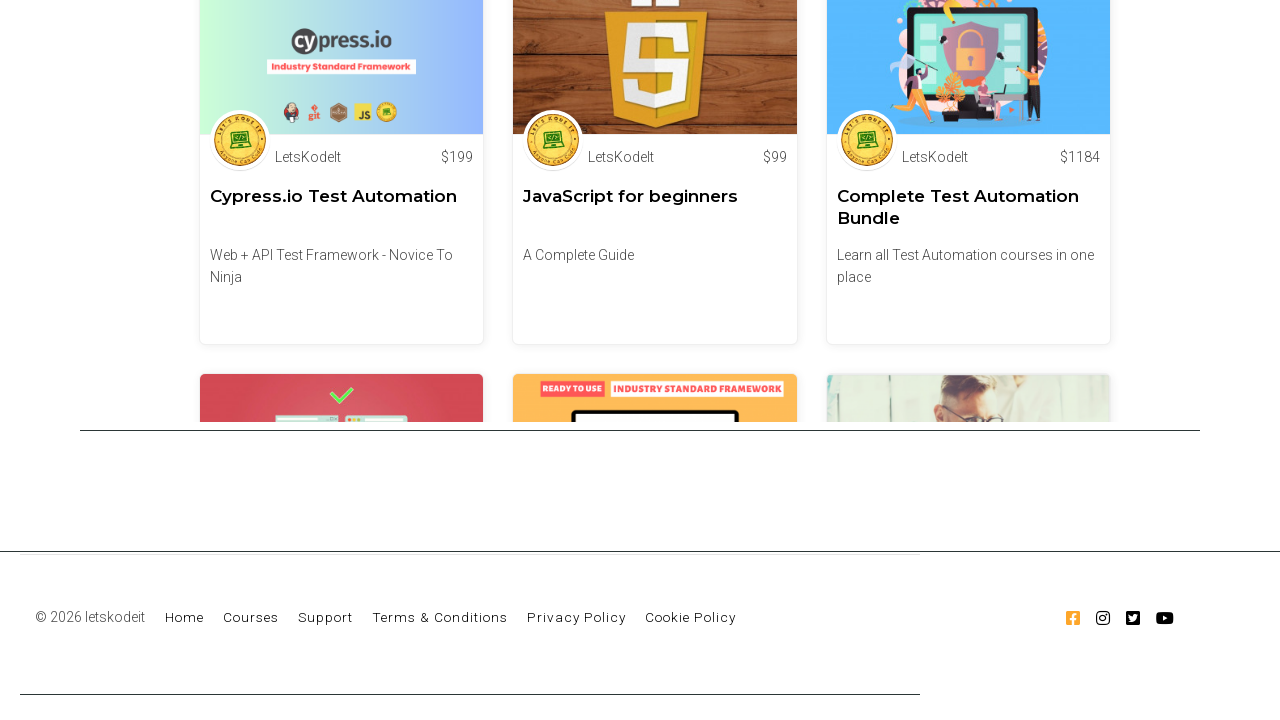

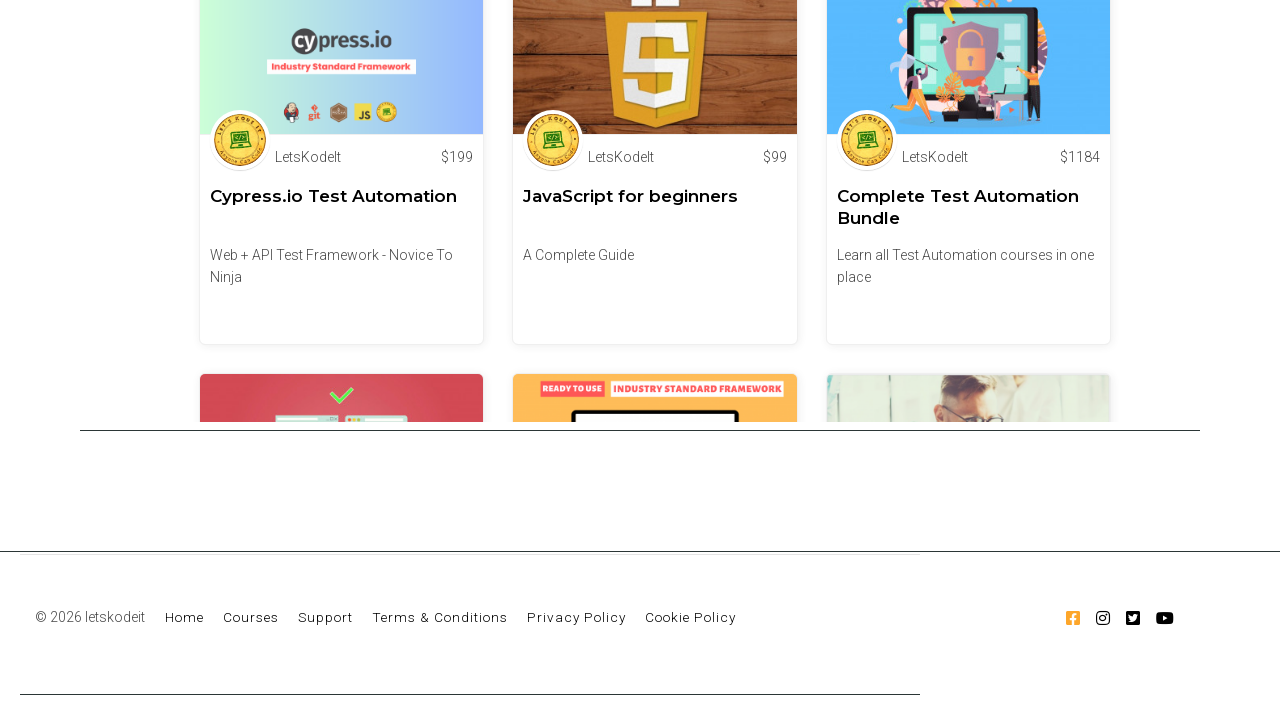